Tests keyboard navigation on the Selenium website by pressing the TAB key multiple times to cycle through focusable elements on the page.

Starting URL: https://www.selenium.dev/

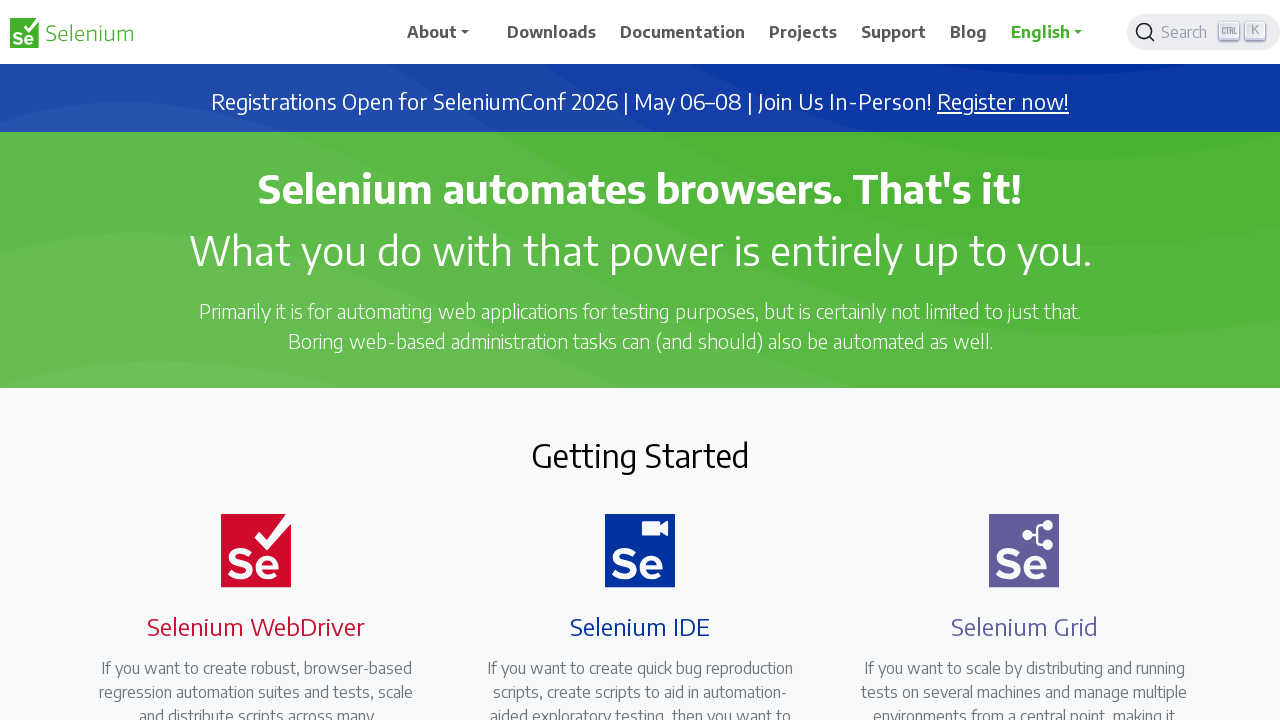

Pressed TAB to navigate to first focusable element
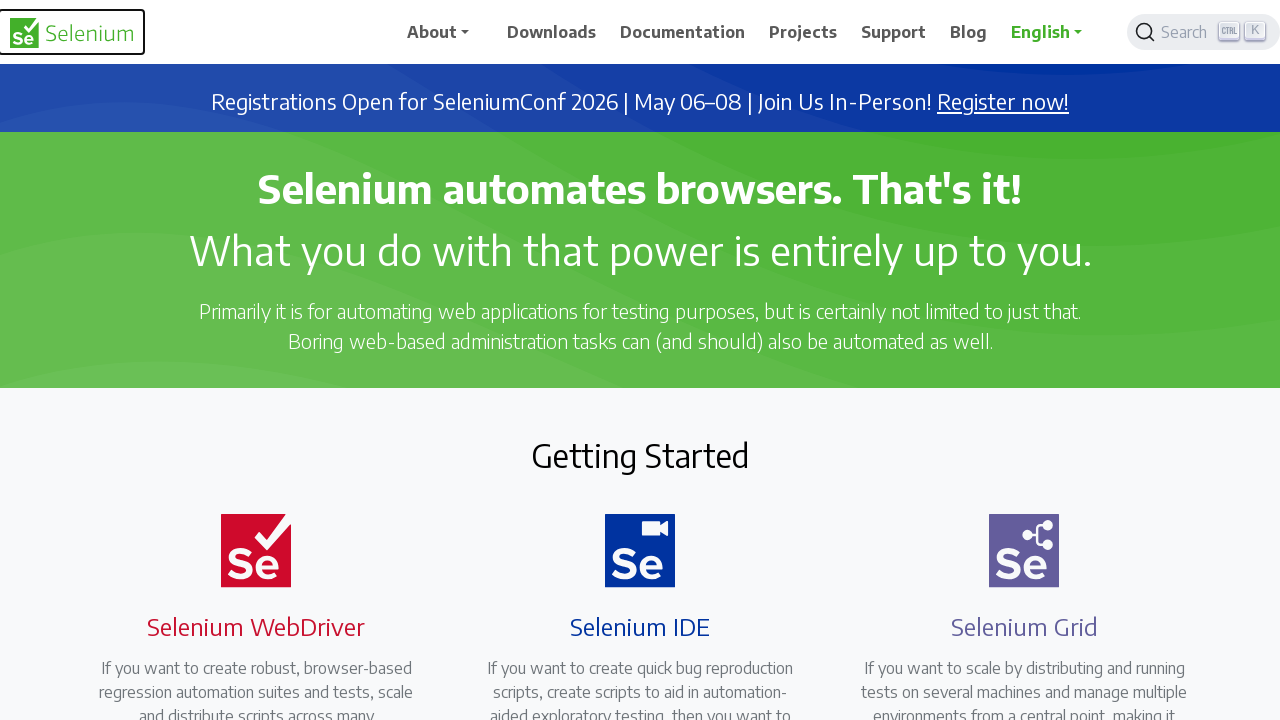

Pressed TAB to navigate to second focusable element
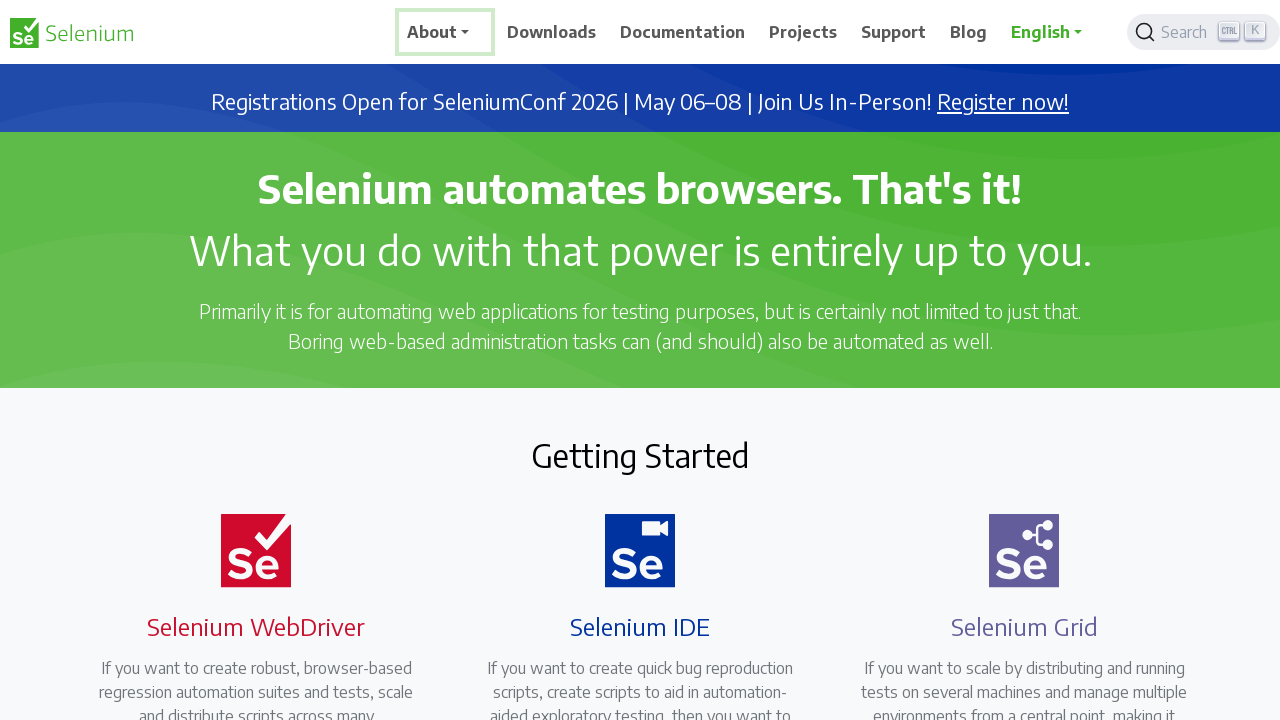

Pressed TAB to navigate to third focusable element
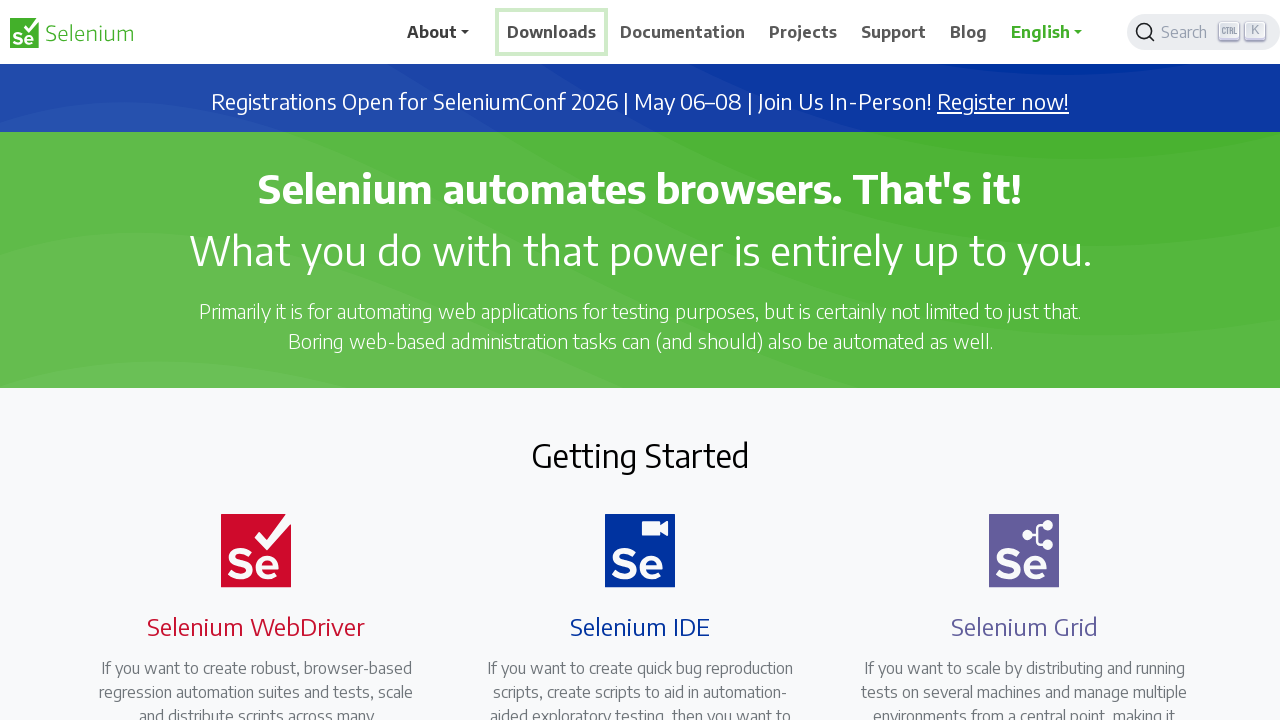

Pressed TAB to navigate to fourth focusable element
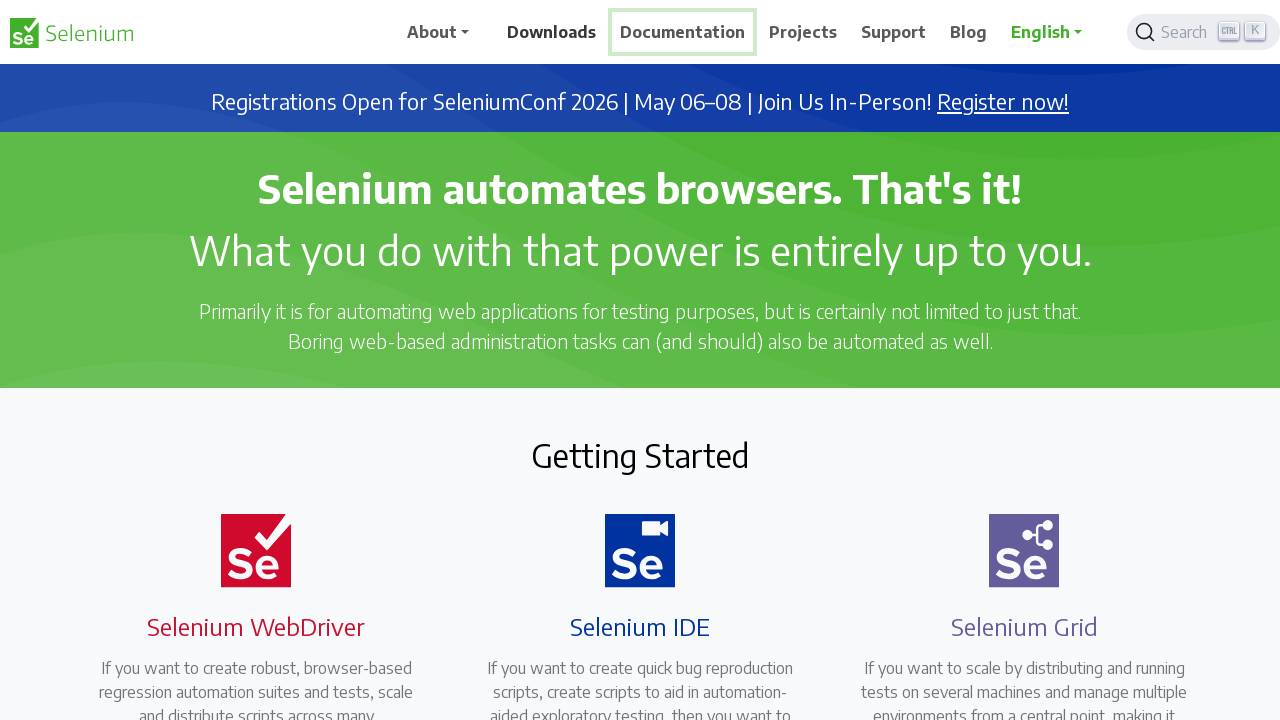

Pressed TAB to navigate to fifth focusable element
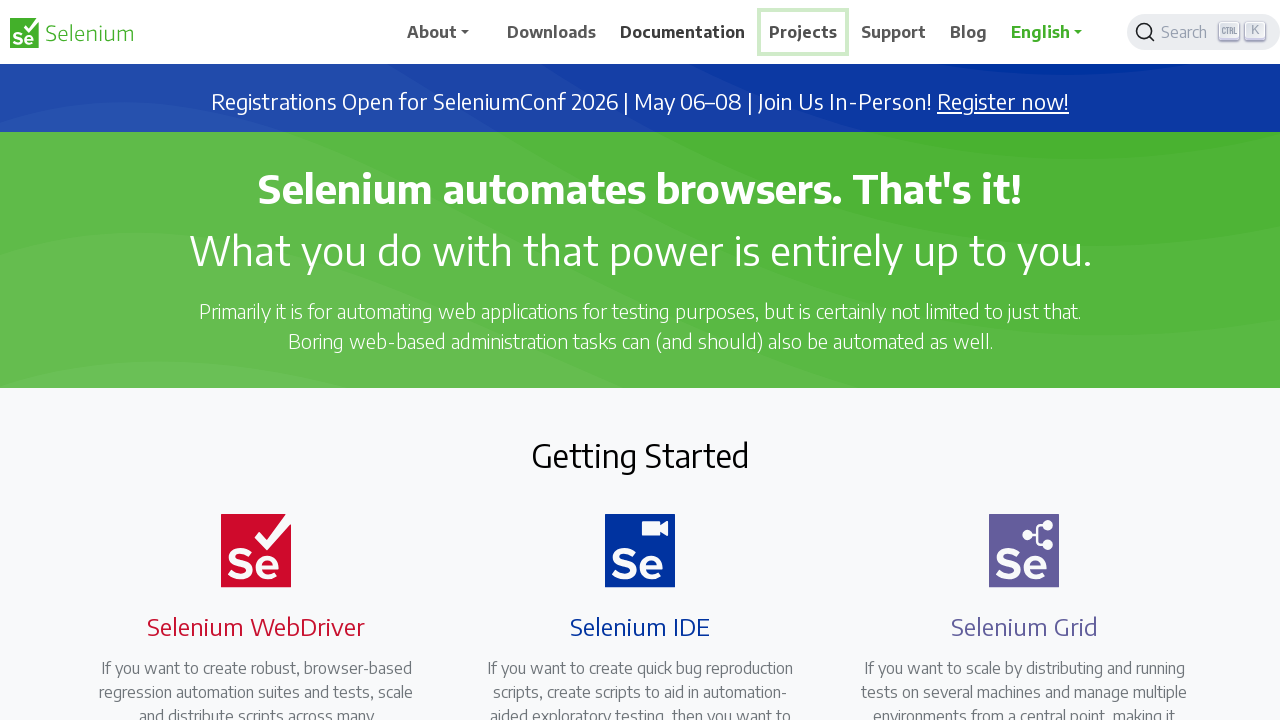

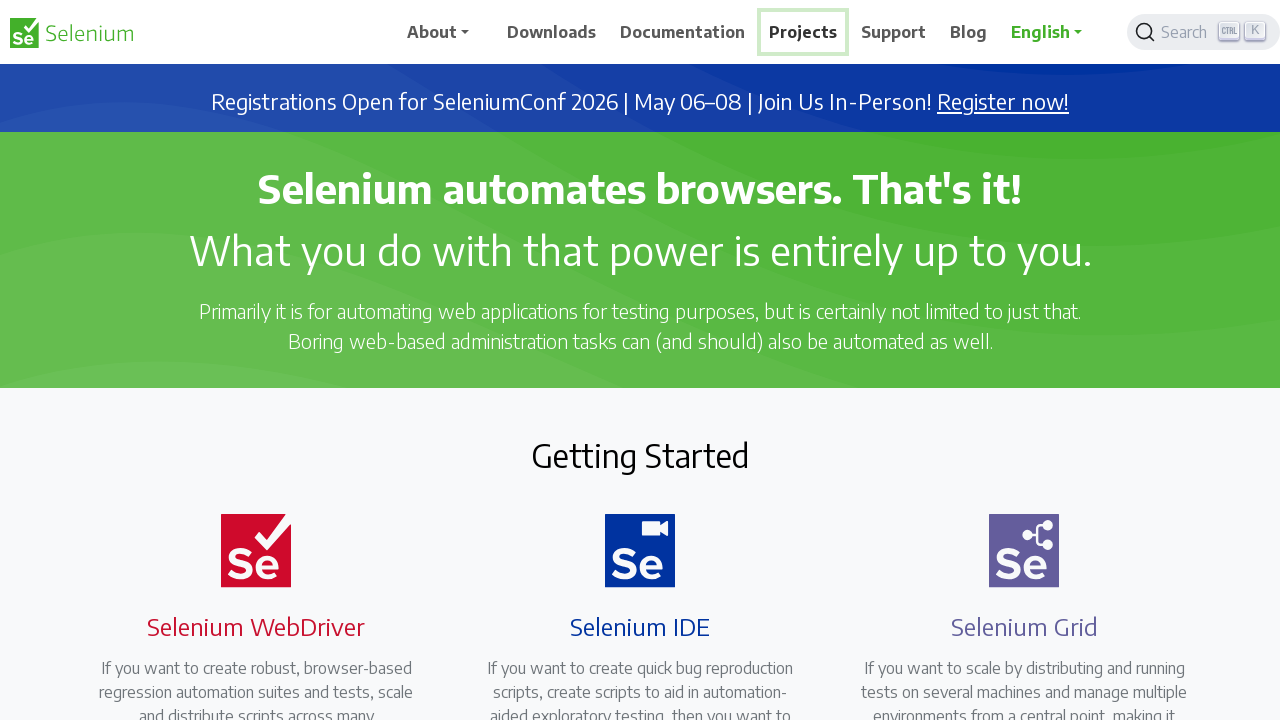